Tests a calculator demo app by entering two numbers, clicking the calculate button, and verifying the result is displayed

Starting URL: http://juliemr.github.io/protractor-demo/

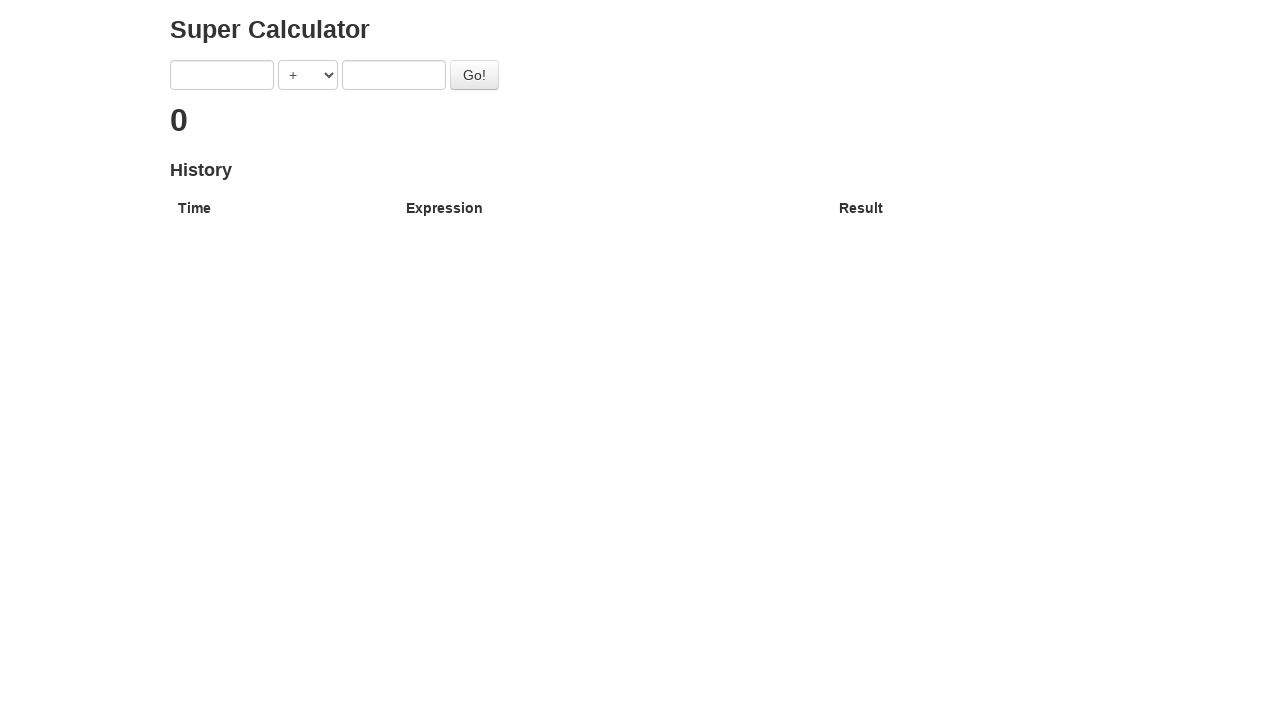

Entered first number '1' in the calculator on input[ng-model='first']
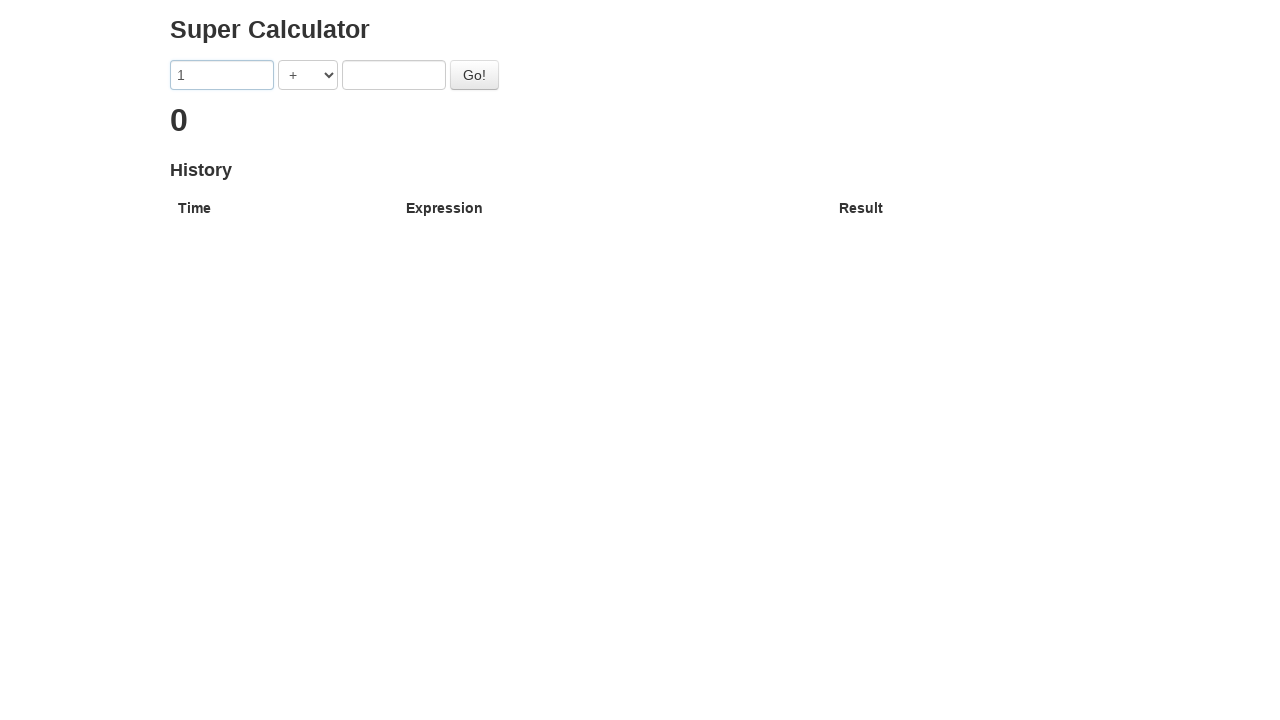

Entered second number '2' in the calculator on input[ng-model='second']
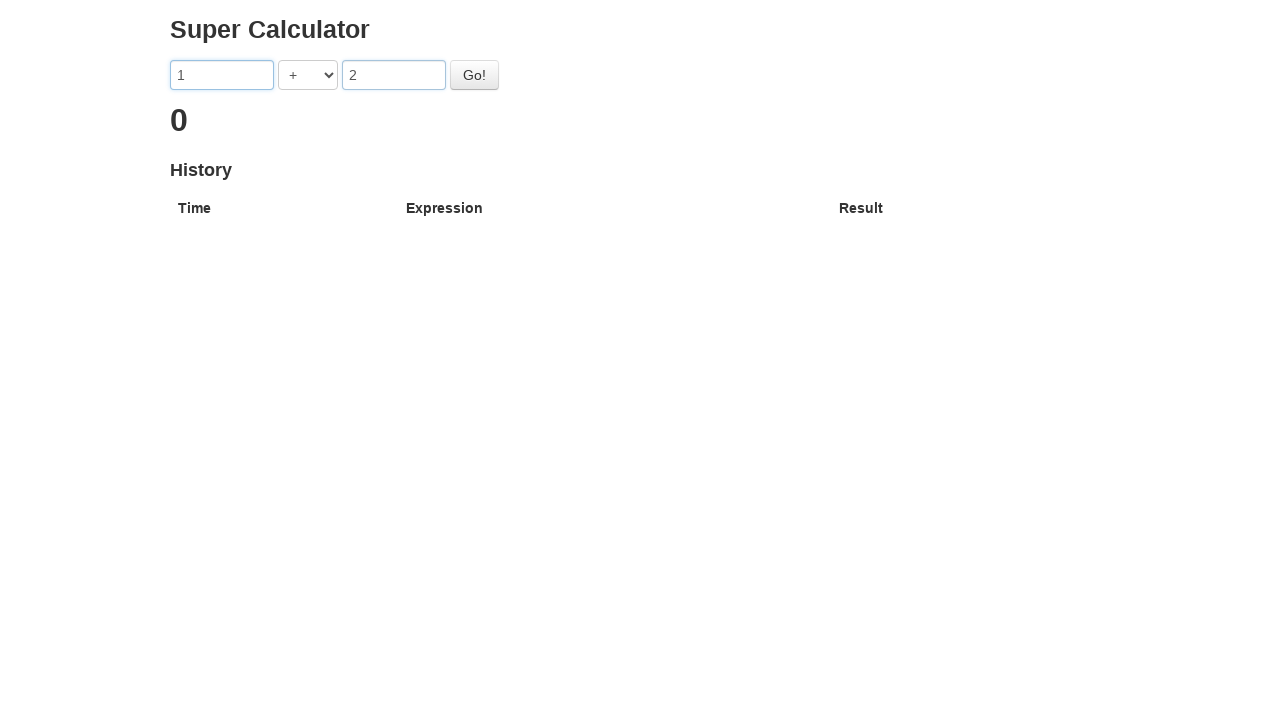

Clicked the Go button to calculate the sum at (474, 75) on #gobutton
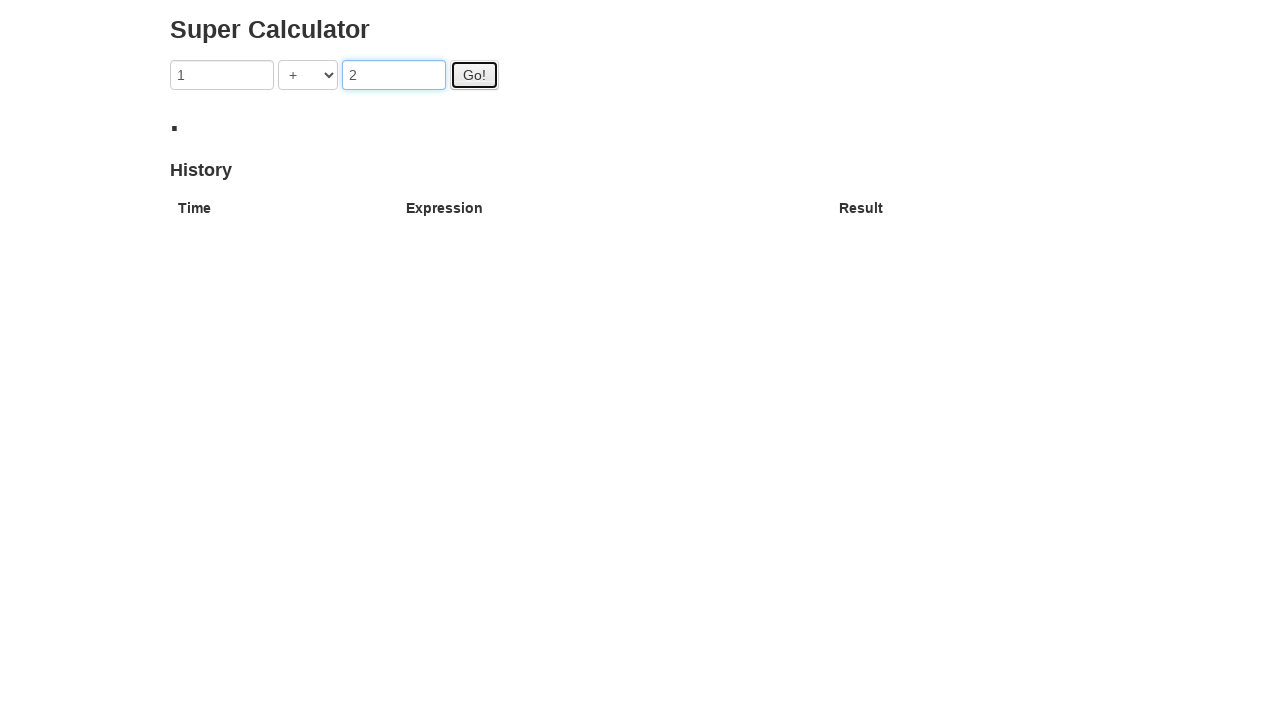

Result '3' is displayed (1 + 2 = 3)
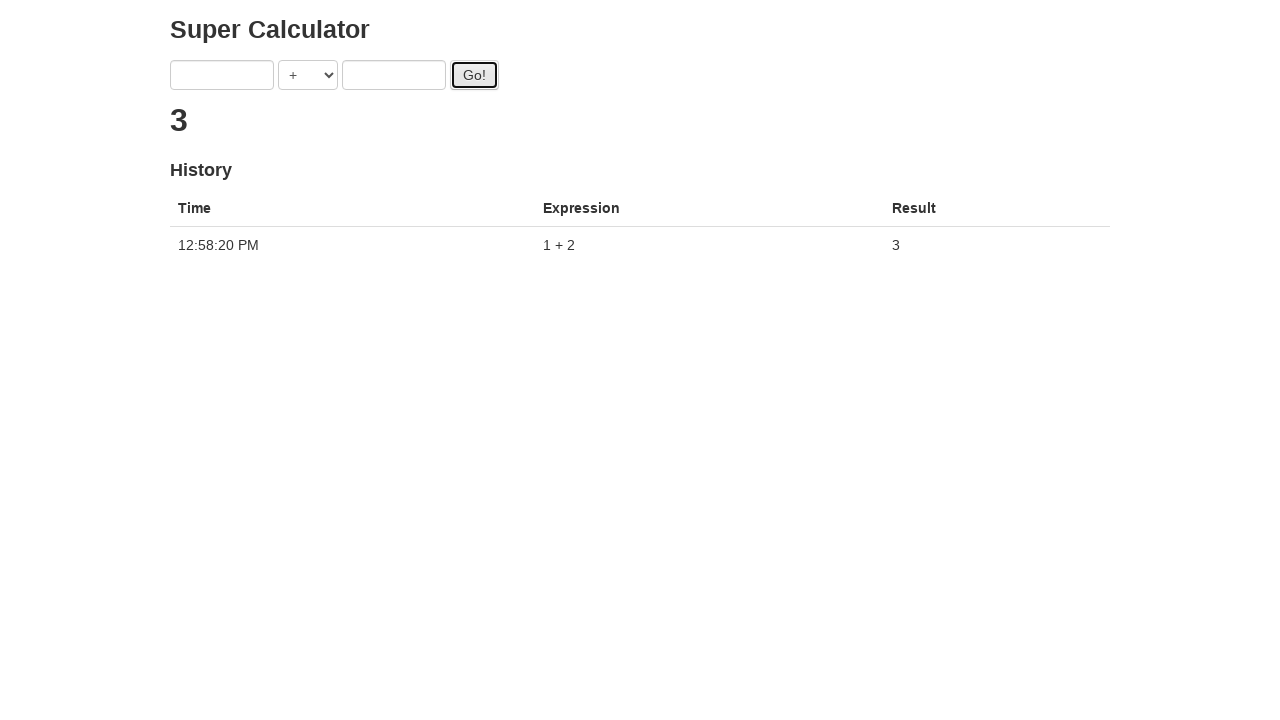

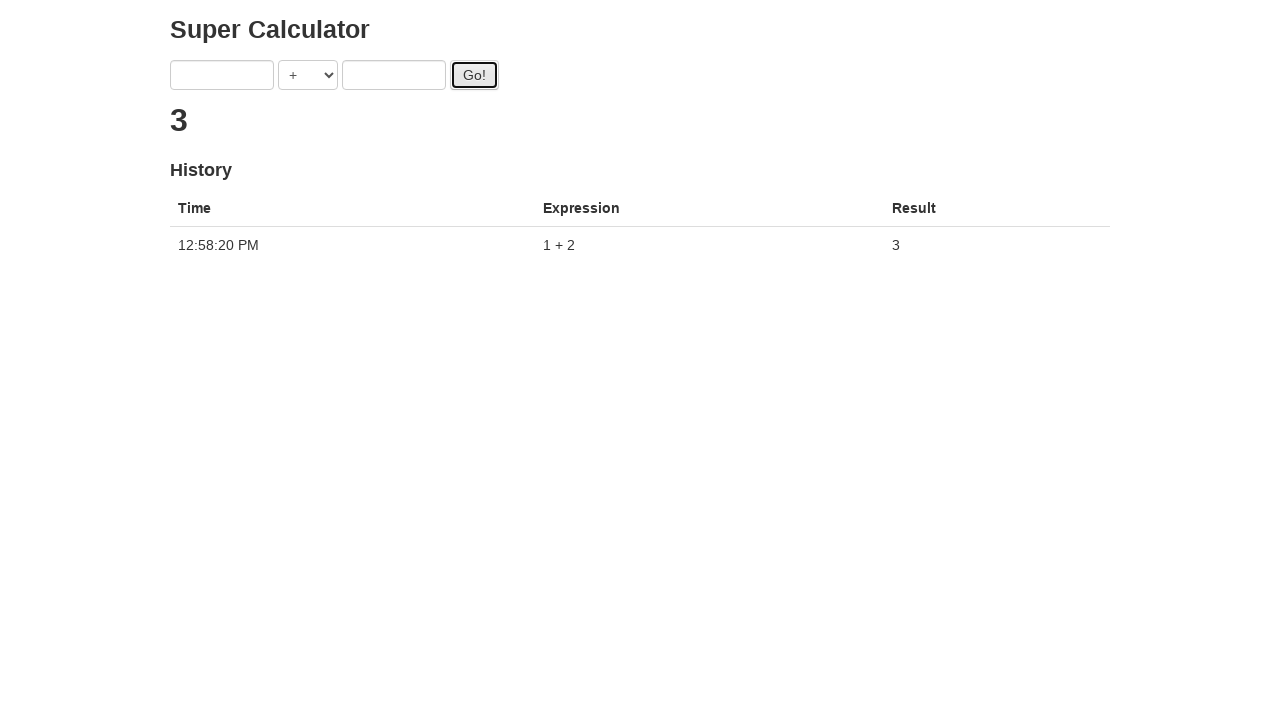